Tests input box dimensions on the 6 October real estate page by clicking heading links and verifying sidebar form field dimensions

Starting URL: https://flatandvilla.com/6-اكتوبر

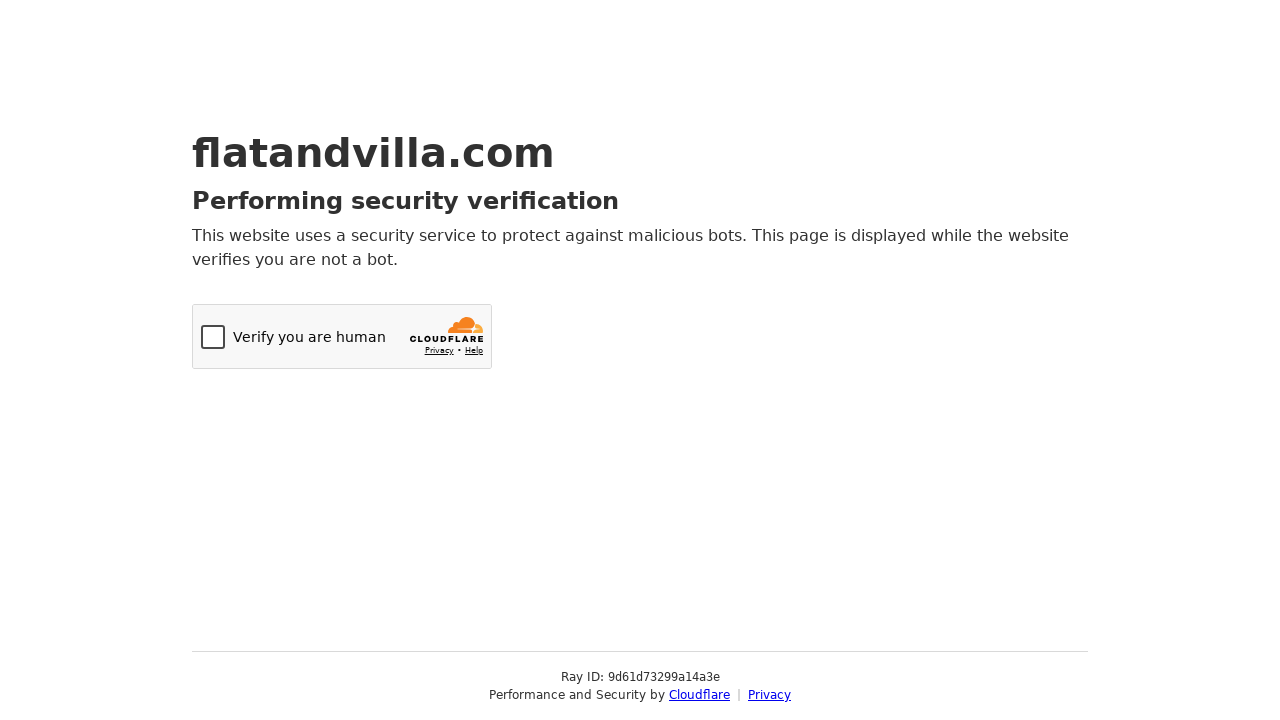

Queried all heading title links on the 6 October page
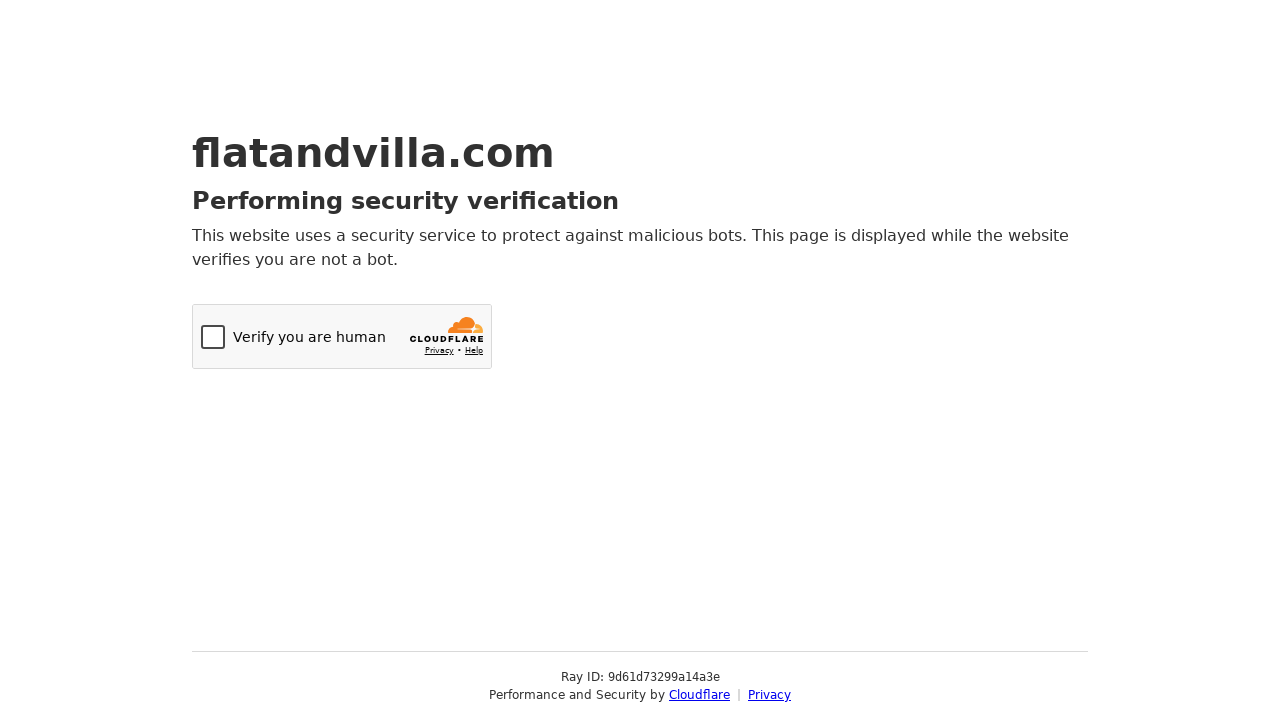

Skipped heading link #1 due to timeout or error
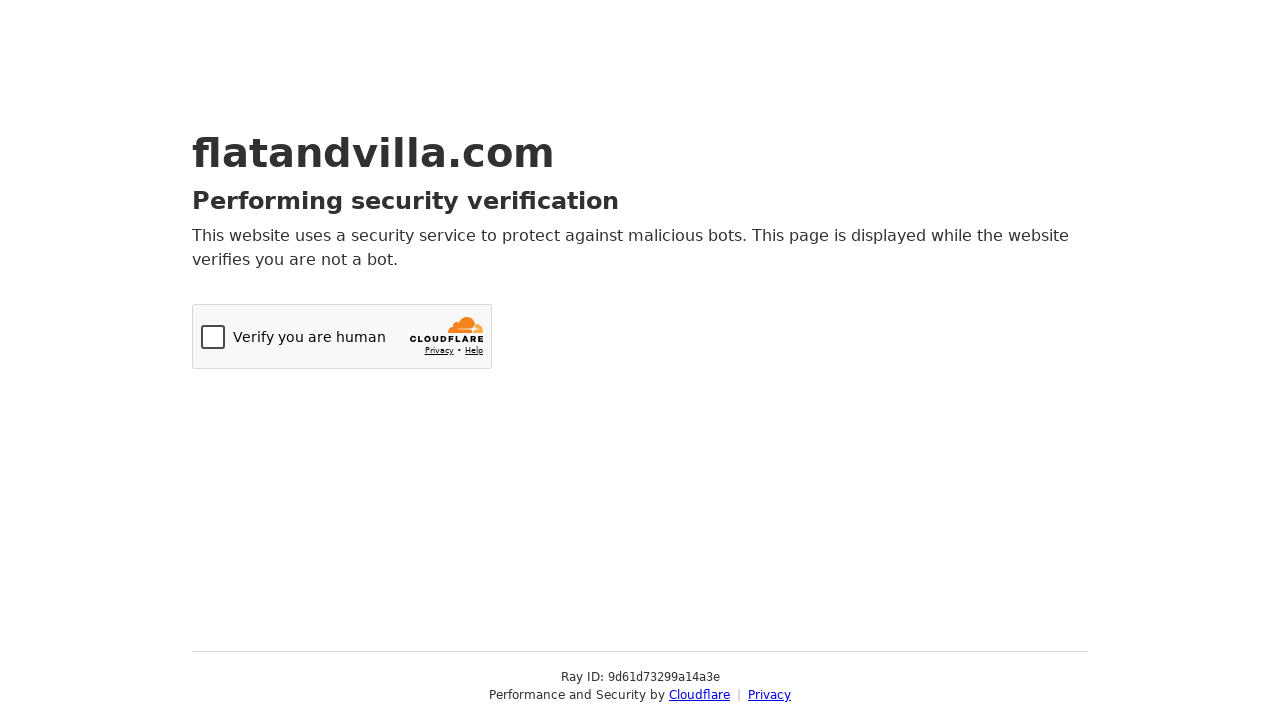

Navigated back to the 6 October real estate page
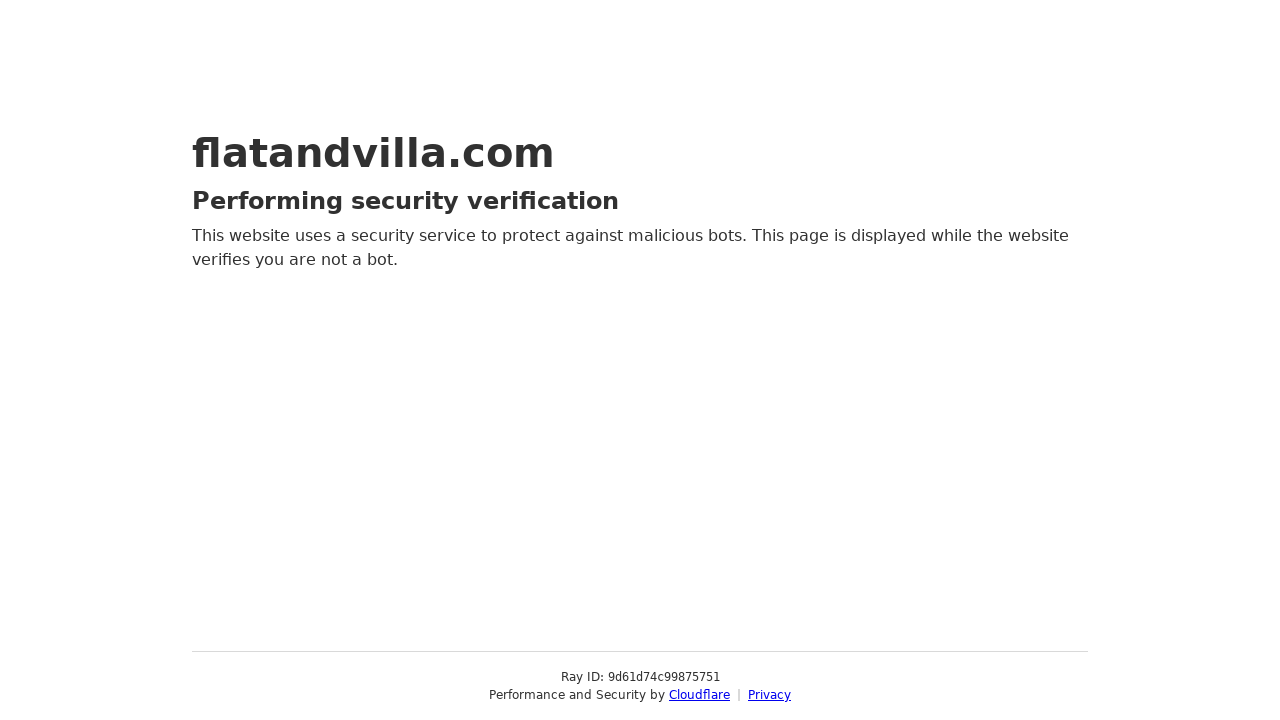

Re-queried heading title links after page reload
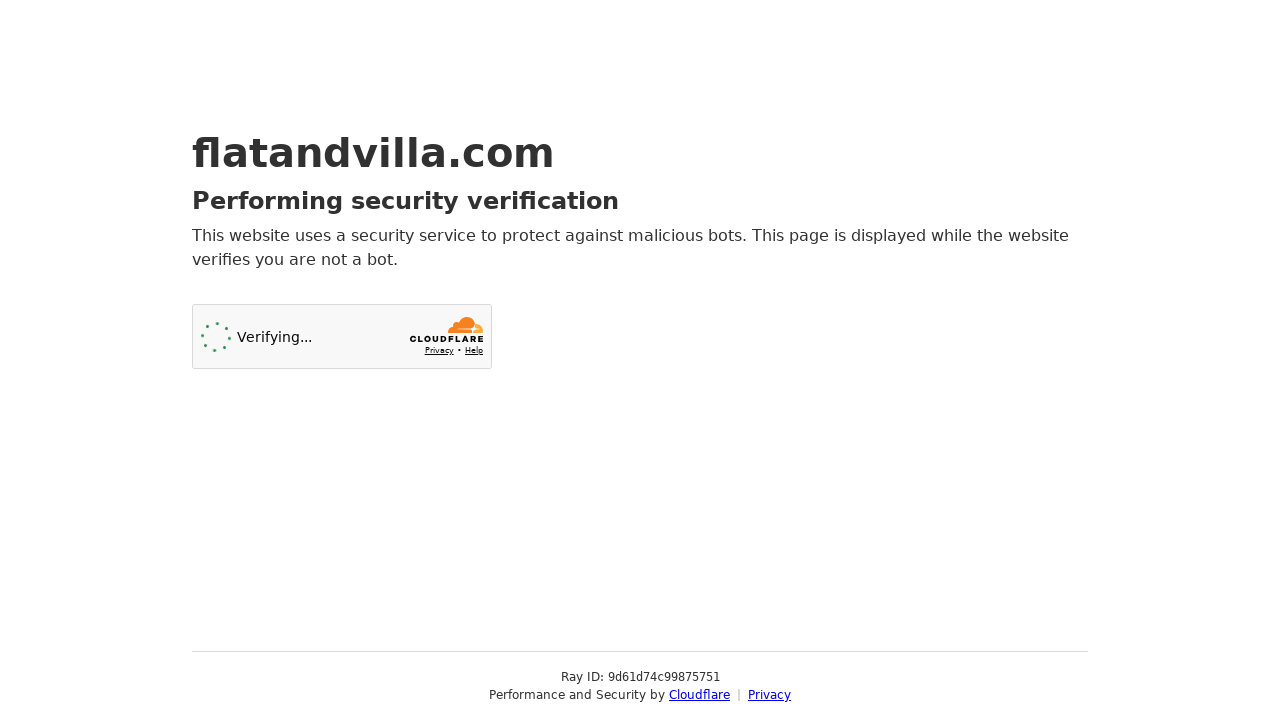

Skipped heading link #2 due to timeout or error
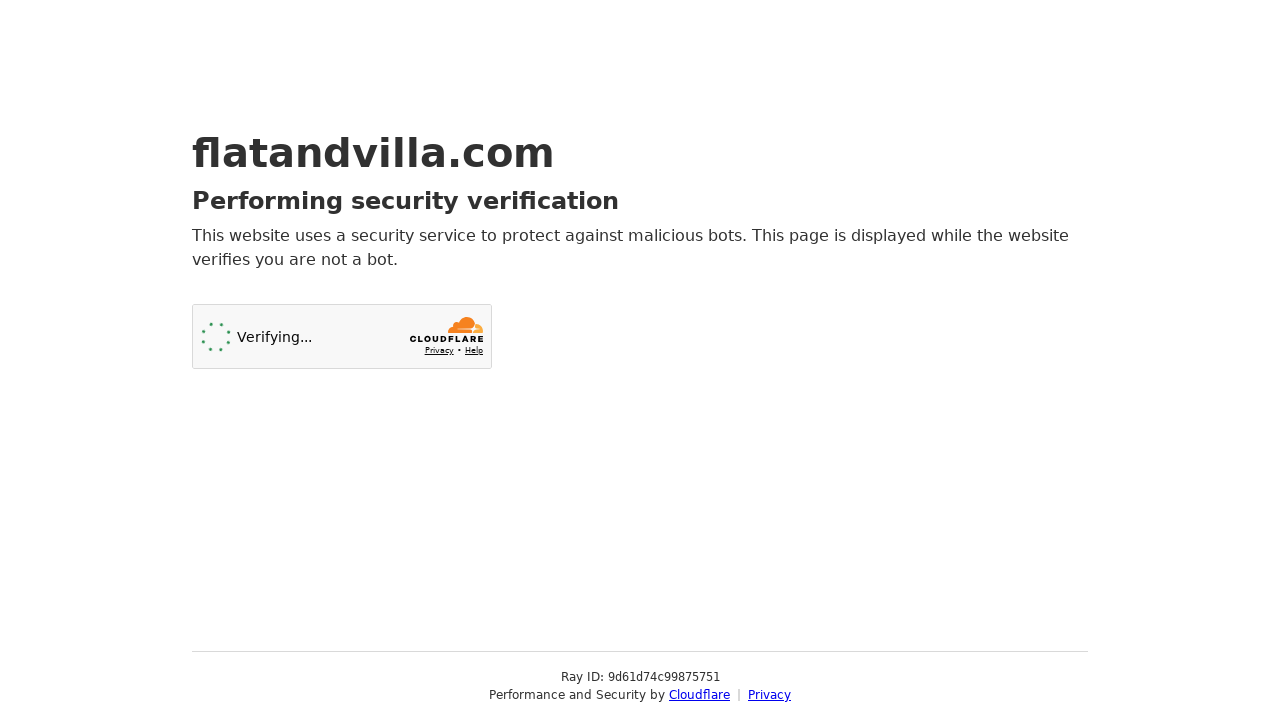

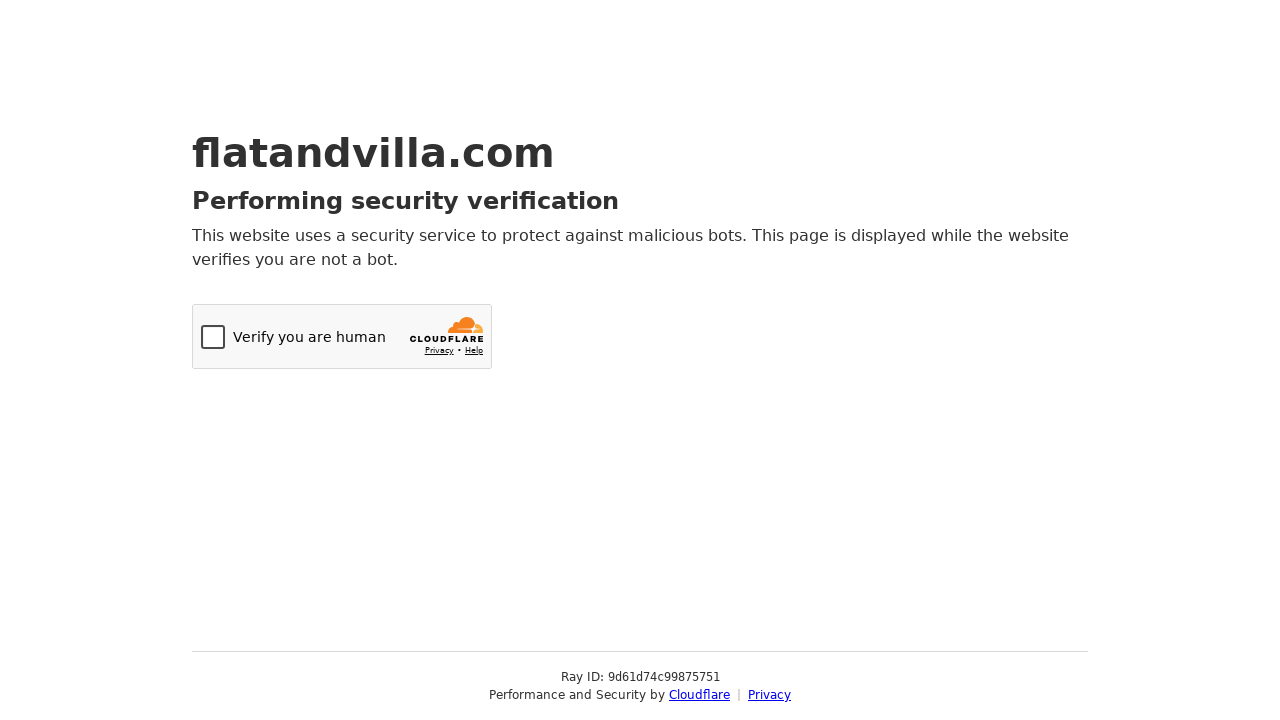